Tests checkbox and radio button selection behavior - checkboxes can be toggled on/off while radio buttons stay selected

Starting URL: https://automationfc.github.io/multiple-fields/

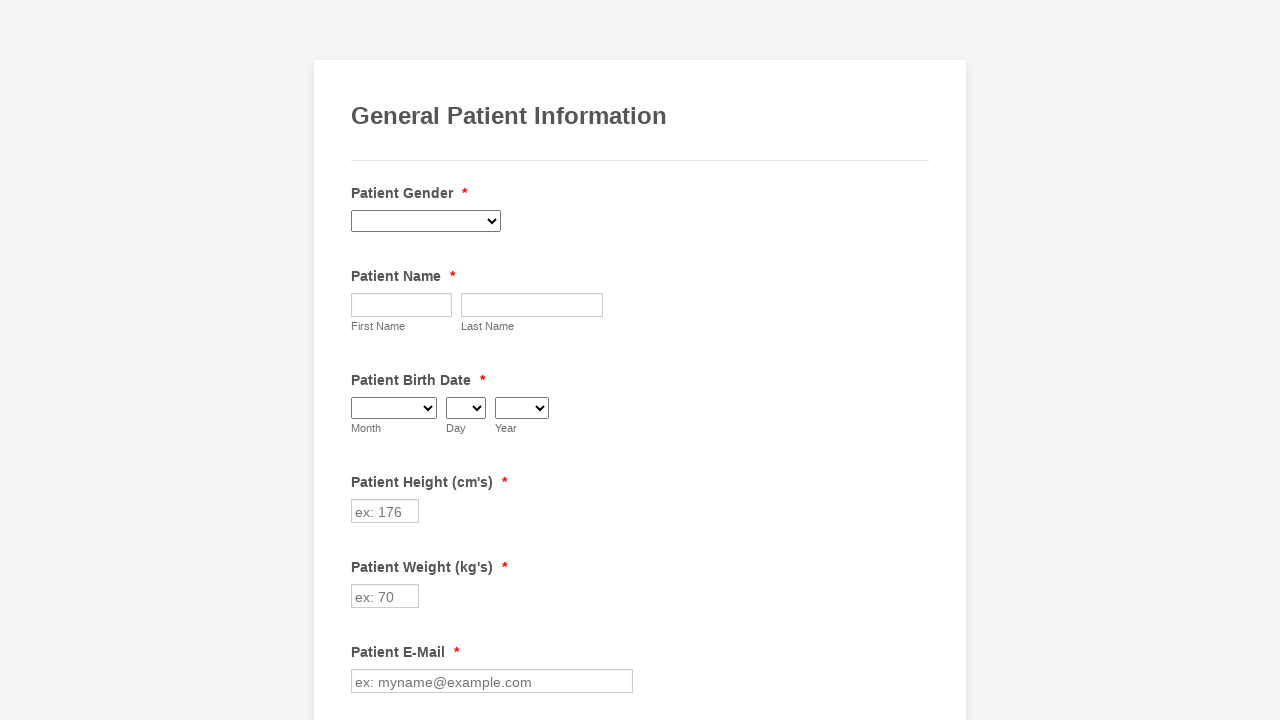

Clicked checkbox for Fainting Spells to select it at (362, 360) on xpath=//label[contains(text(),'Fainting Spells')]/preceding-sibling::input
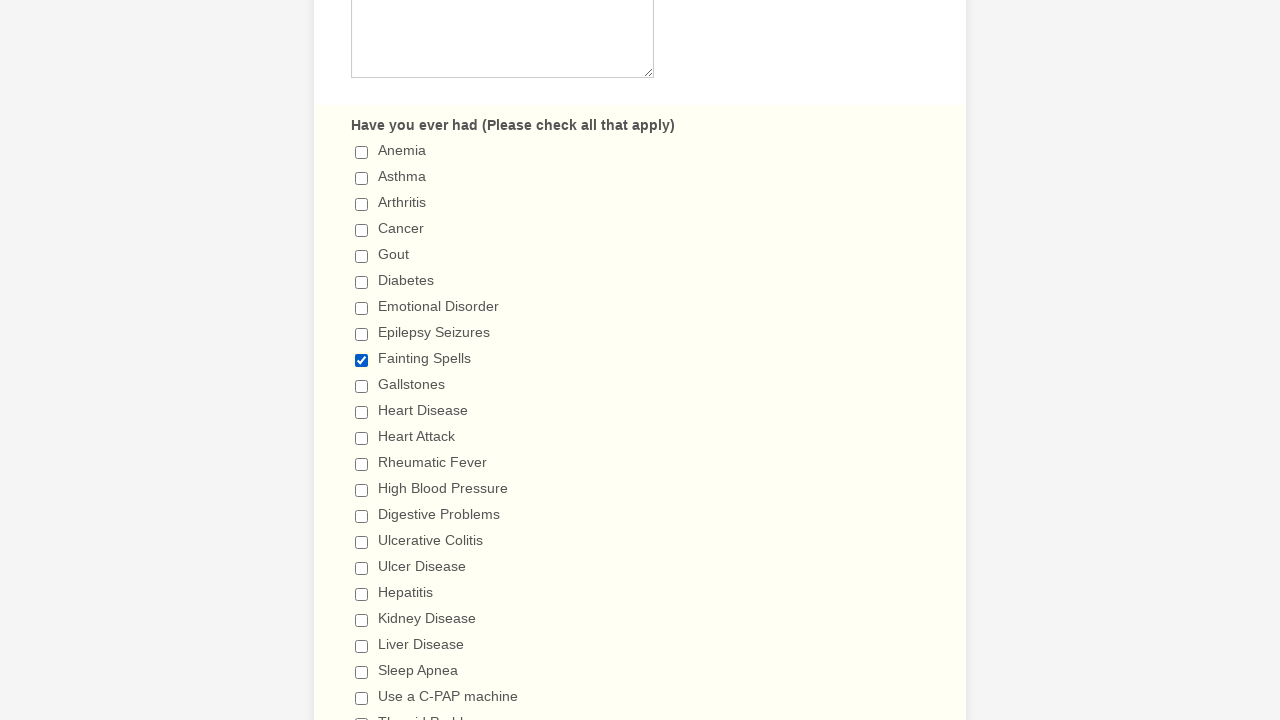

Clicked radio button for 'I don't have a diet plan' to select it at (362, 361) on //label[contains(text(), " I don't have a diet plan ")]/preceding-sibling::input
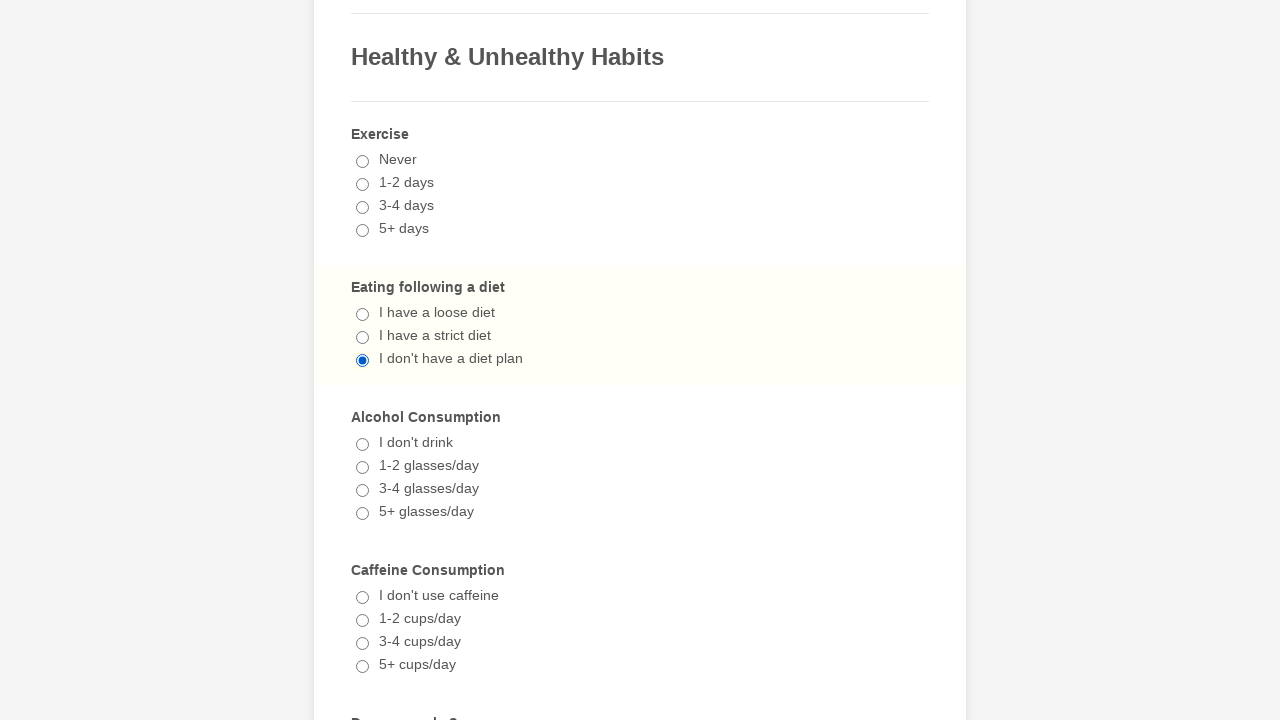

Clicked checkbox for Fainting Spells to uncheck it at (362, 360) on xpath=//label[contains(text(),'Fainting Spells')]/preceding-sibling::input
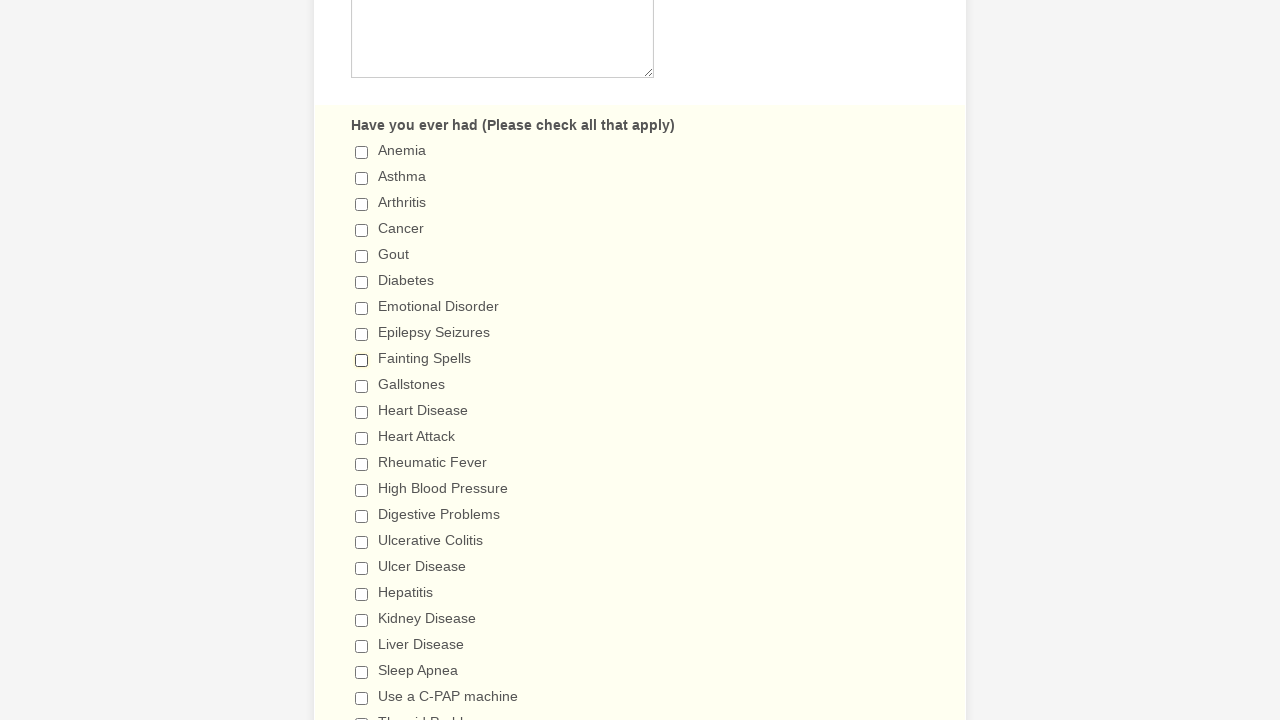

Clicked radio button for 'I don't have a diet plan' again - it should remain selected at (362, 361) on //label[contains(text(), " I don't have a diet plan ")]/preceding-sibling::input
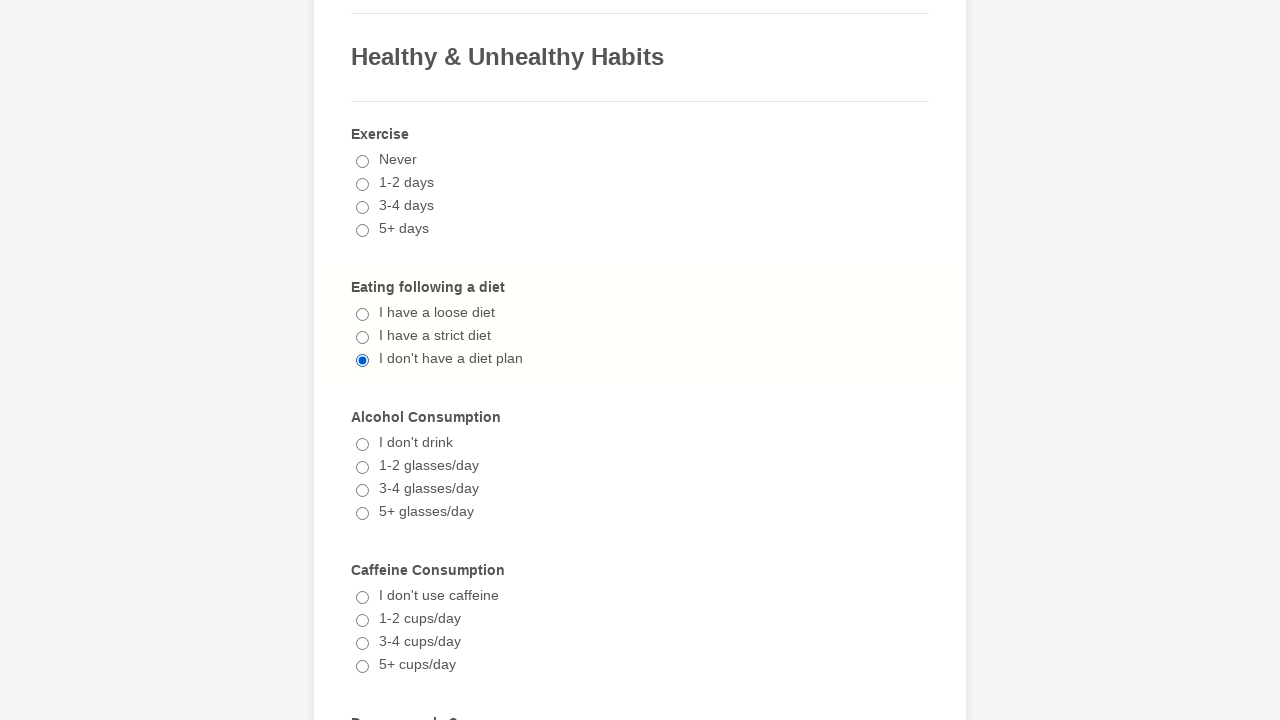

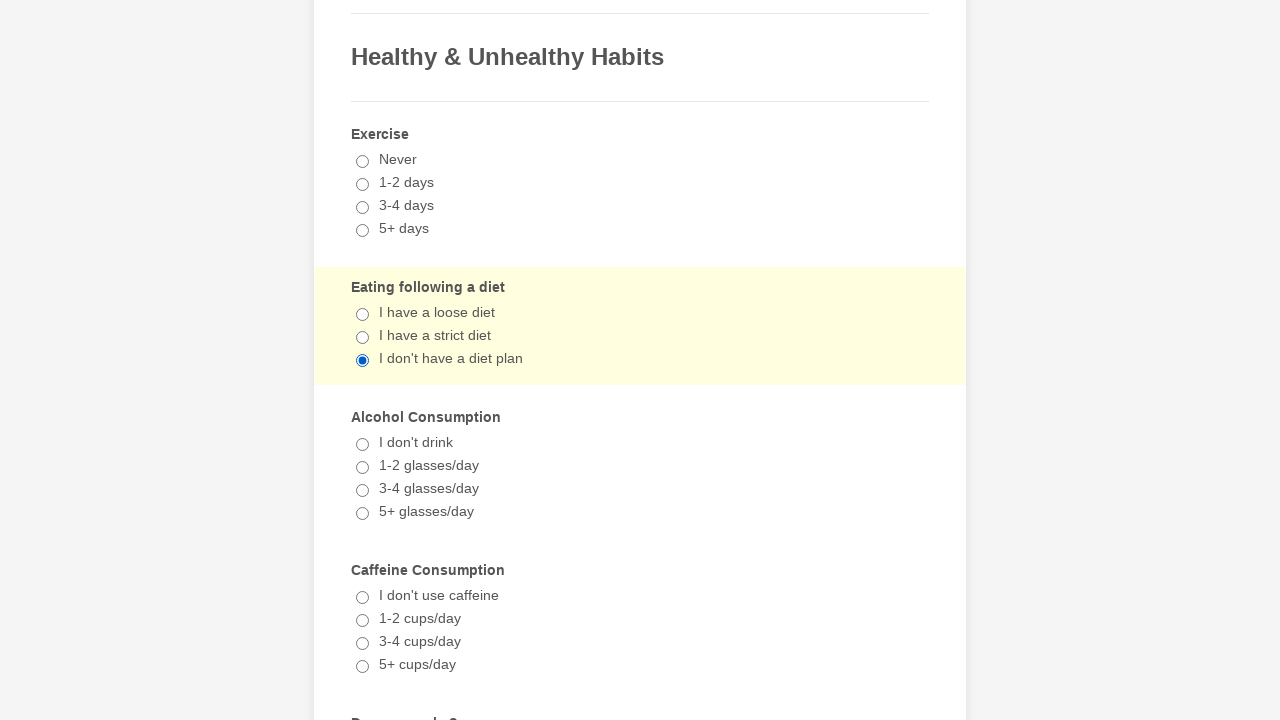